Tests the jQuery UI Droppable component by dragging an element and dropping it onto a target drop zone, verifying the drop was successful.

Starting URL: https://jqueryui.com/droppable/

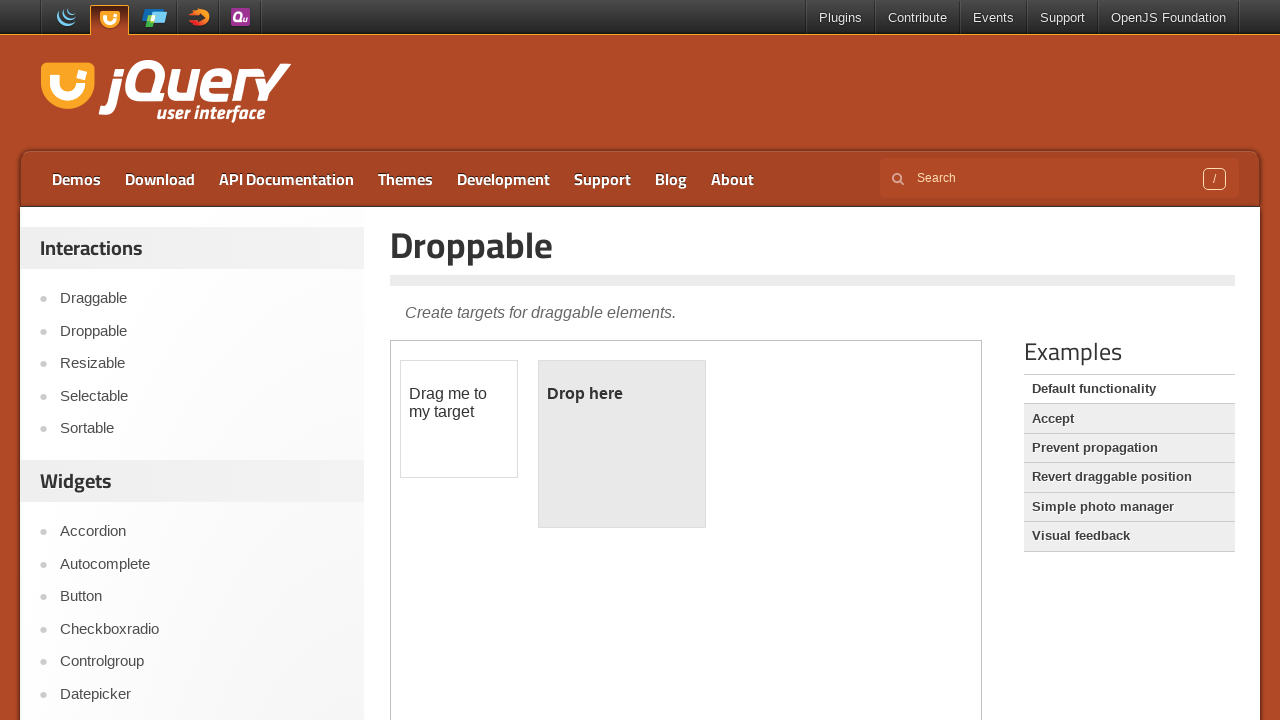

Waited for Droppable page title to load
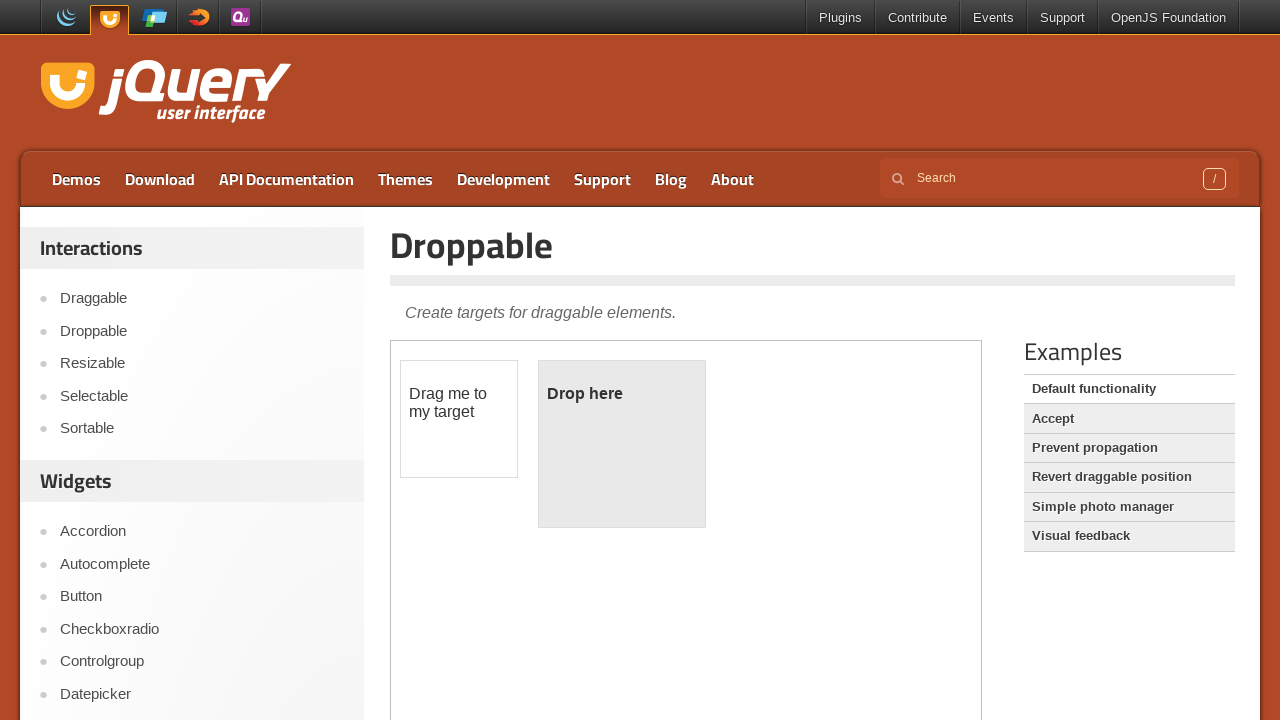

Located demo iframe
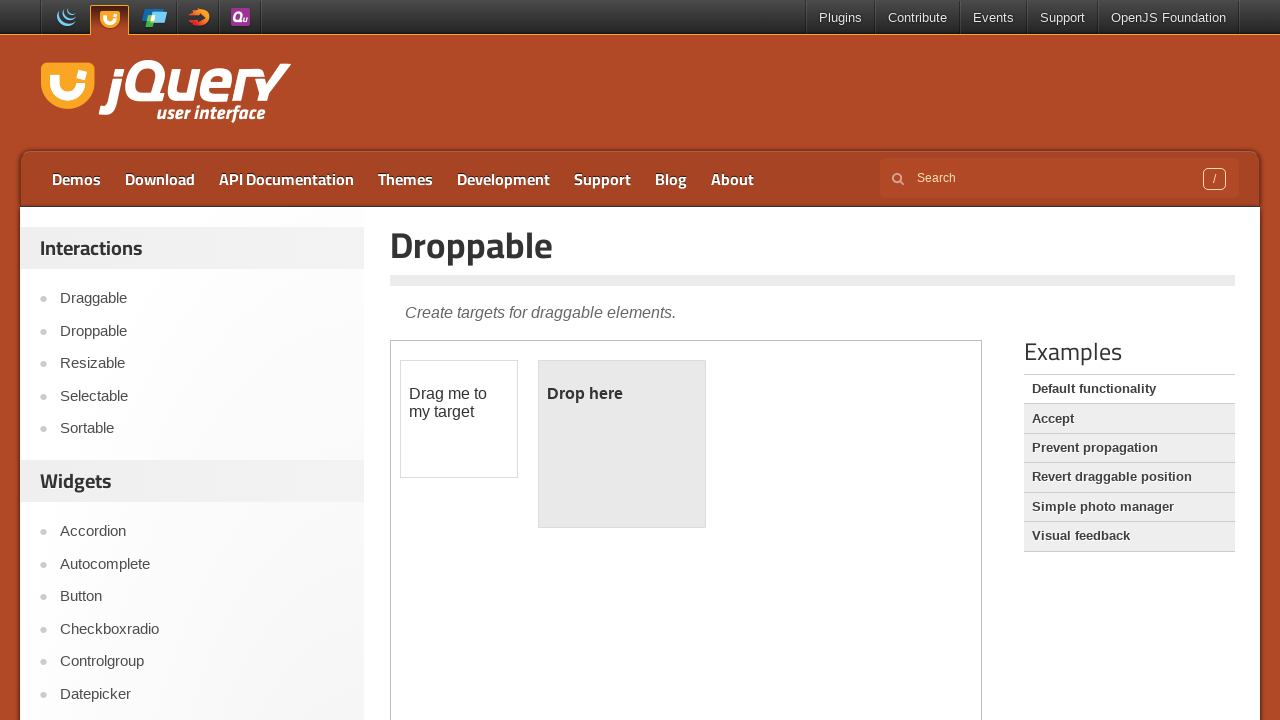

Waited for draggable element to load in iframe
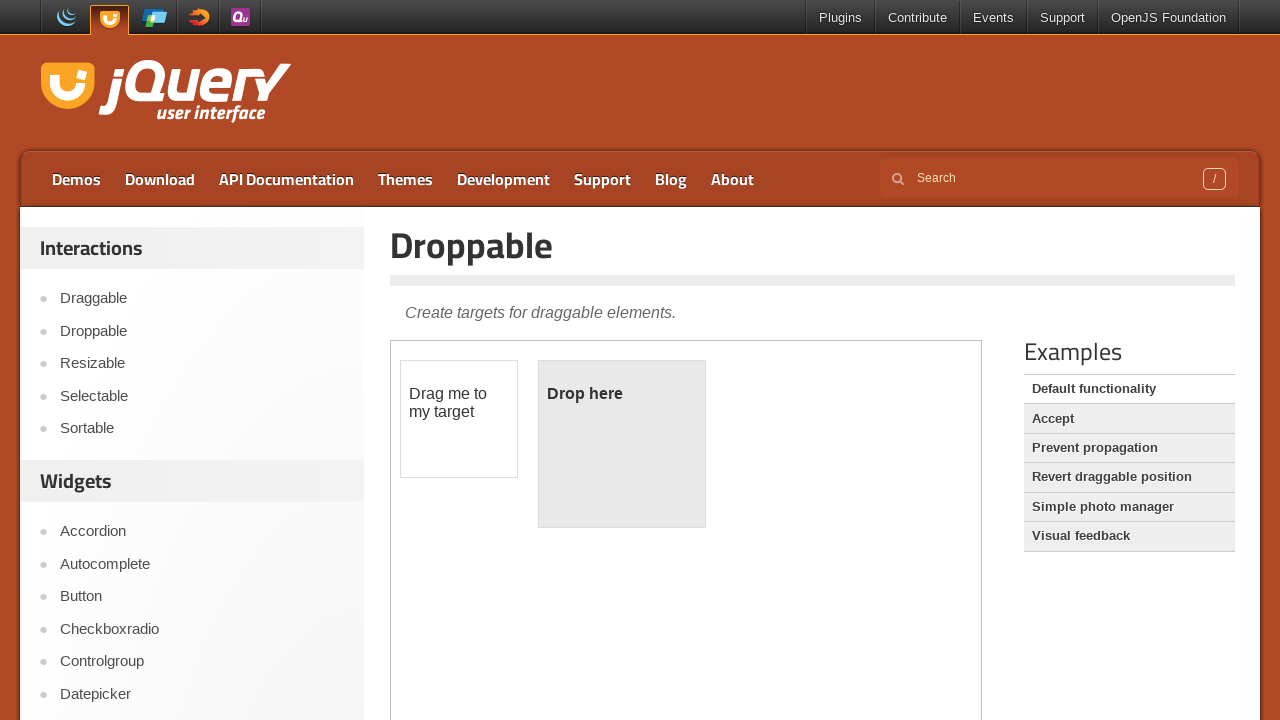

Located draggable element
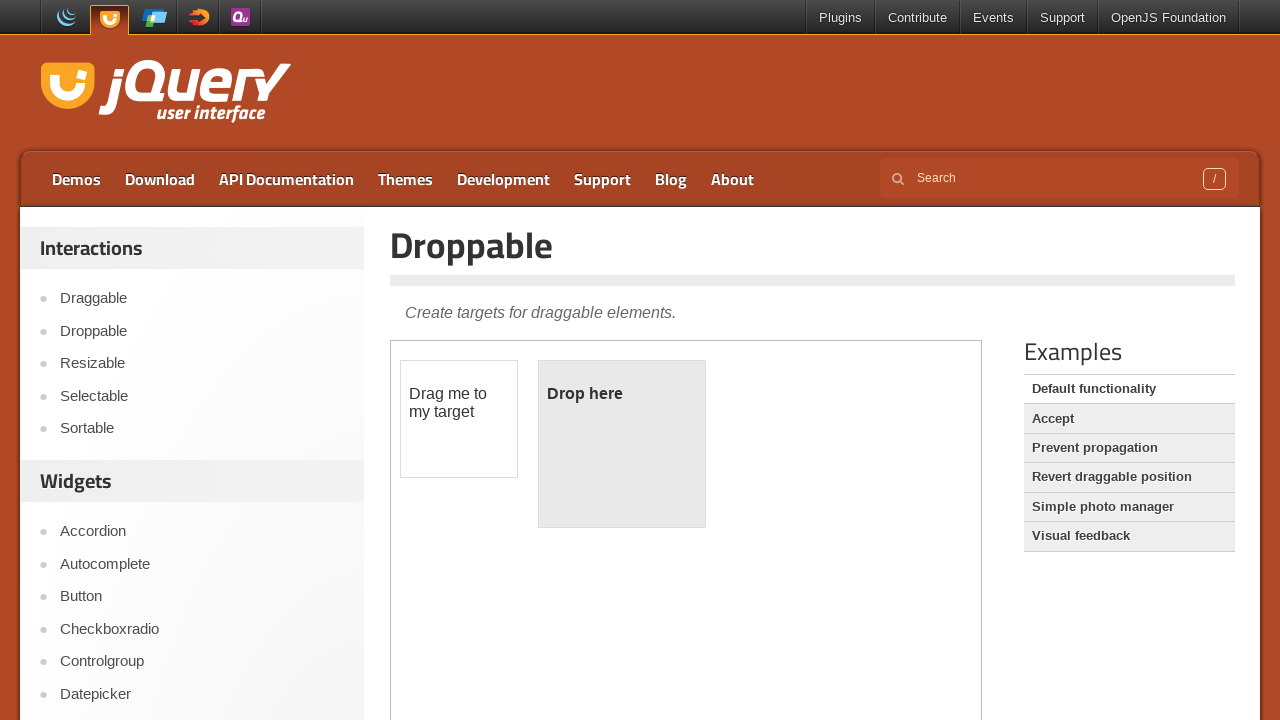

Located drop target element
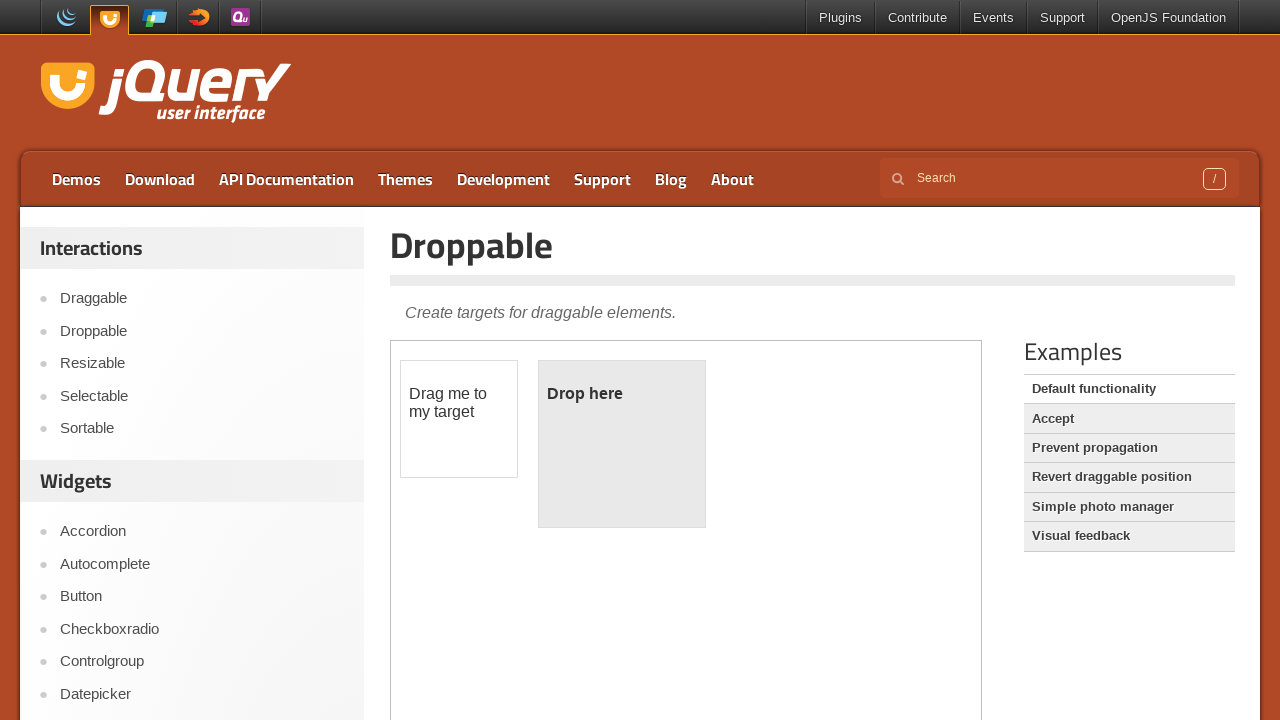

Dragged element onto drop target at (622, 444)
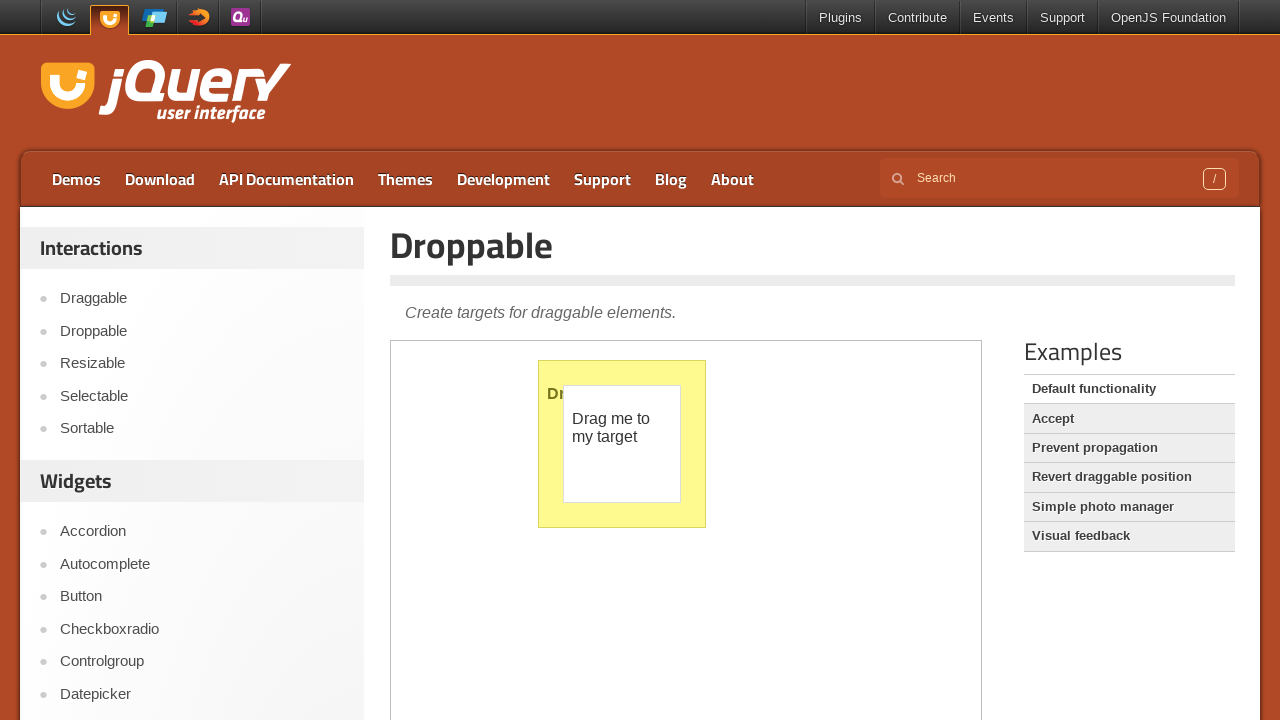

Verified drop was successful - 'Dropped!' message found
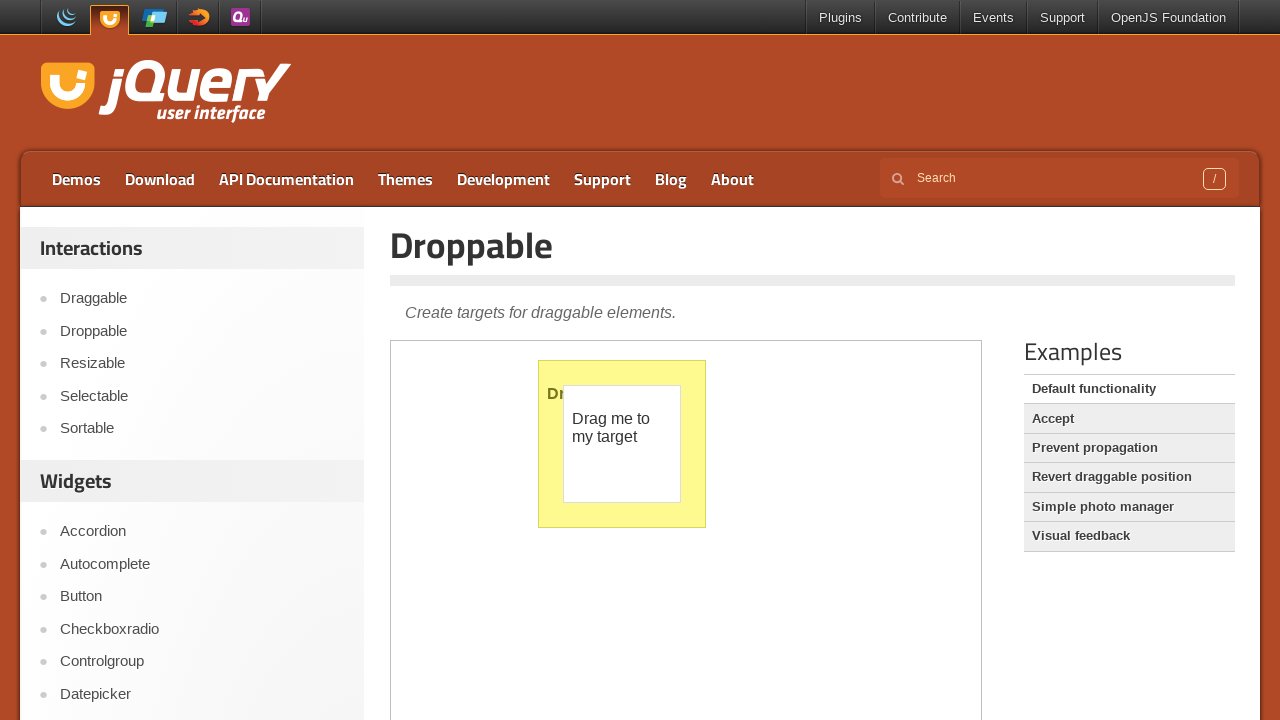

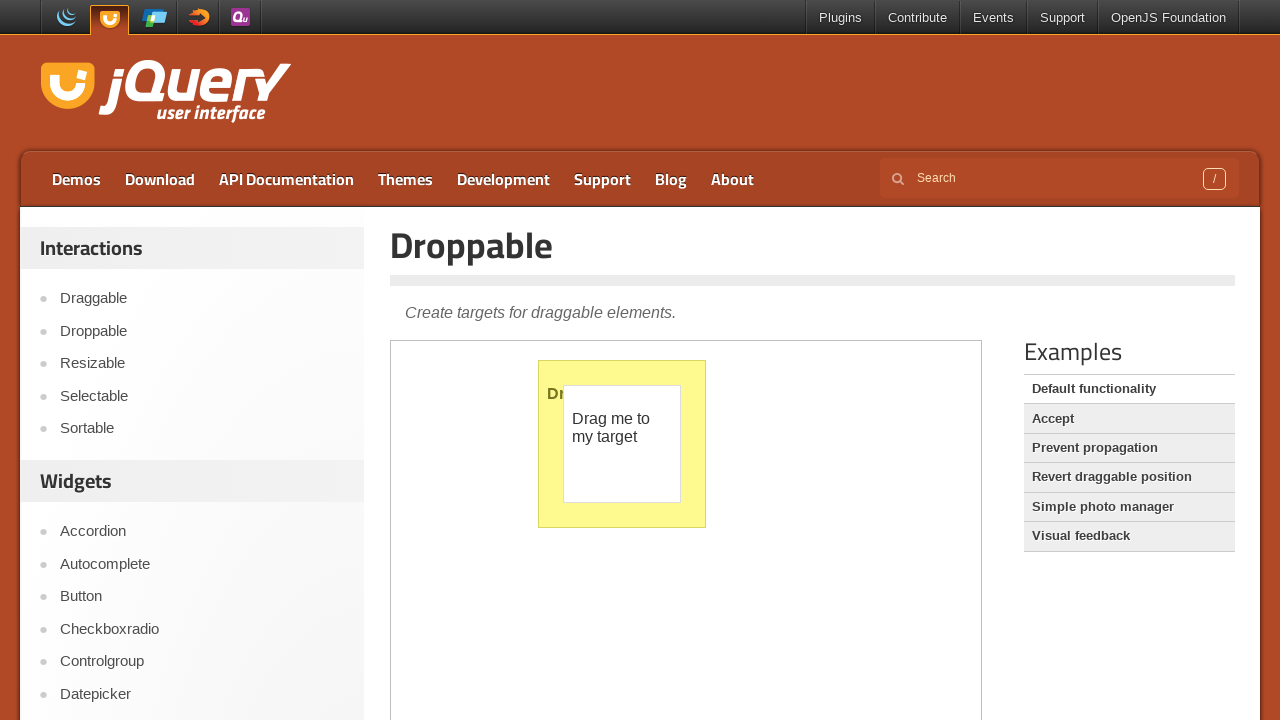